Tests that clicking 'Clear completed' removes all completed items from the list.

Starting URL: https://demo.playwright.dev/todomvc

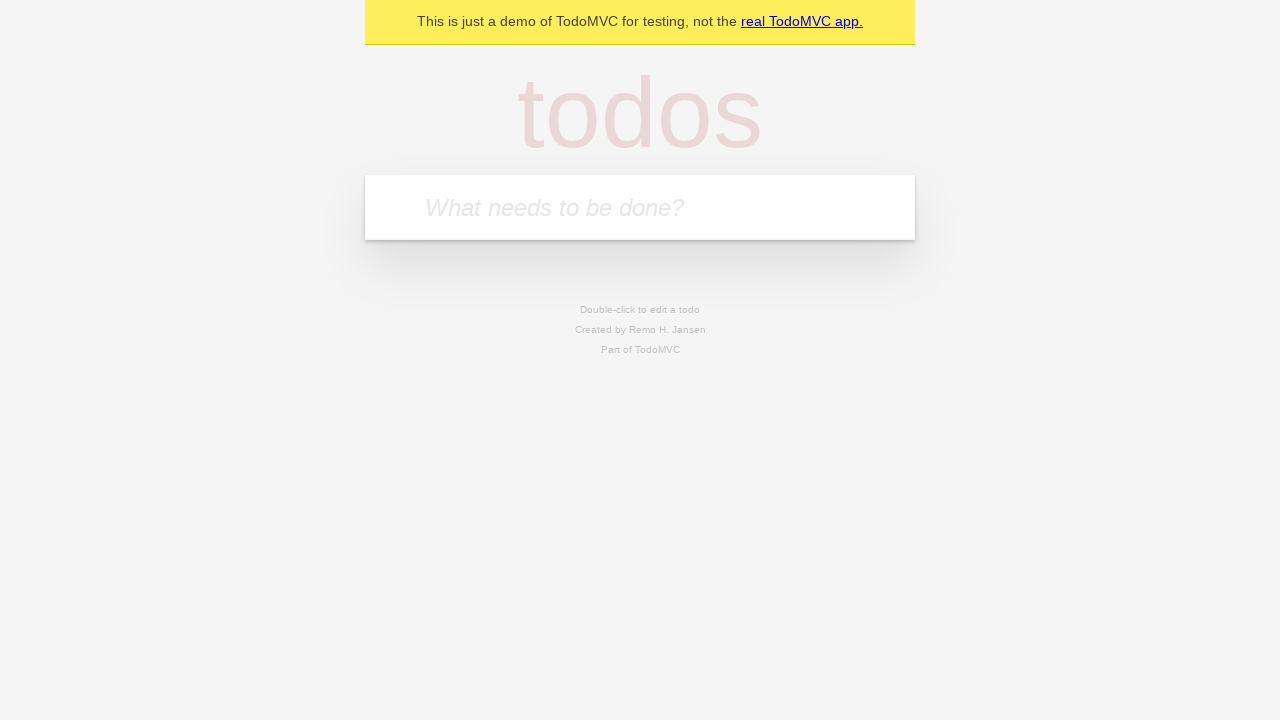

Filled todo input with 'buy some cheese' on internal:attr=[placeholder="What needs to be done?"i]
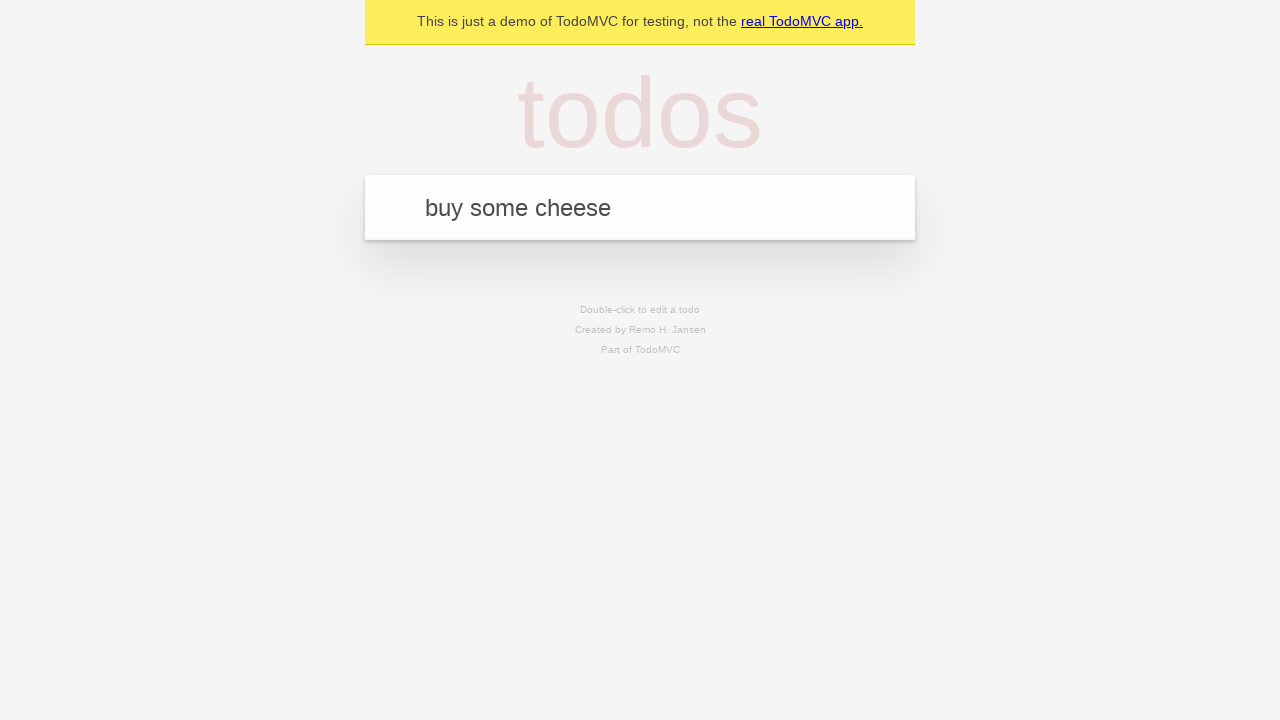

Pressed Enter to add first todo item on internal:attr=[placeholder="What needs to be done?"i]
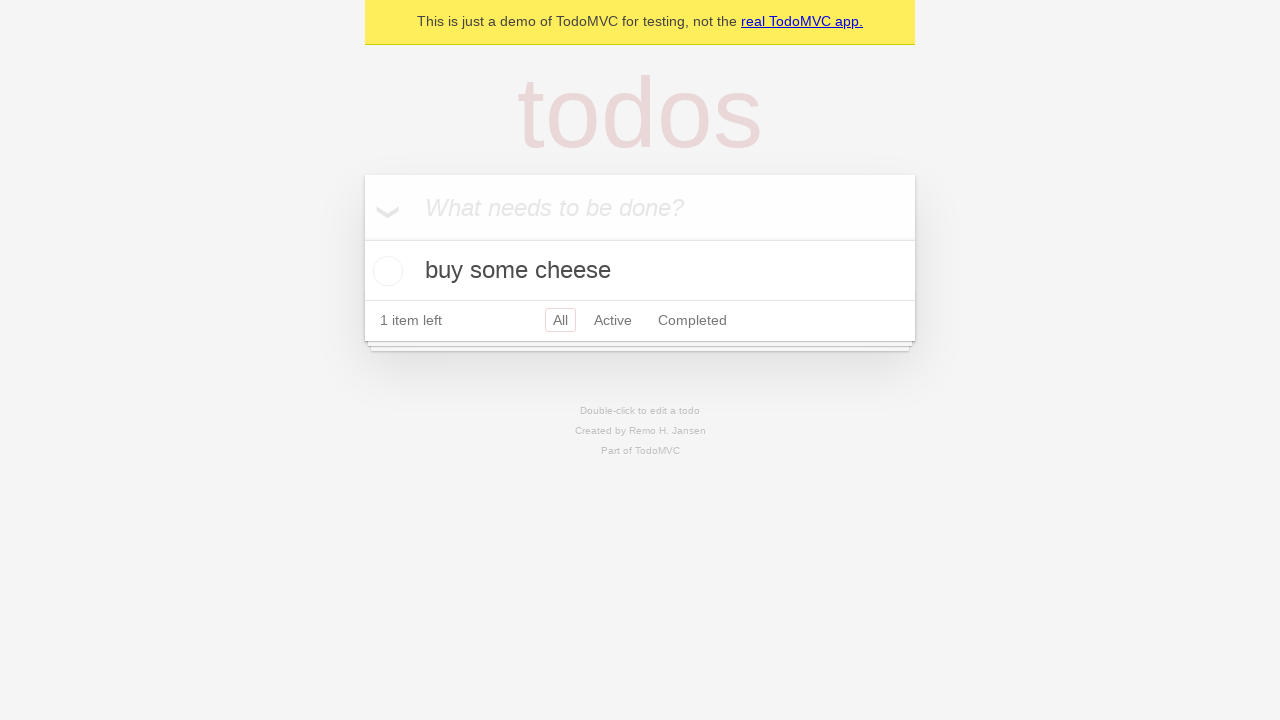

Filled todo input with 'feed the cat' on internal:attr=[placeholder="What needs to be done?"i]
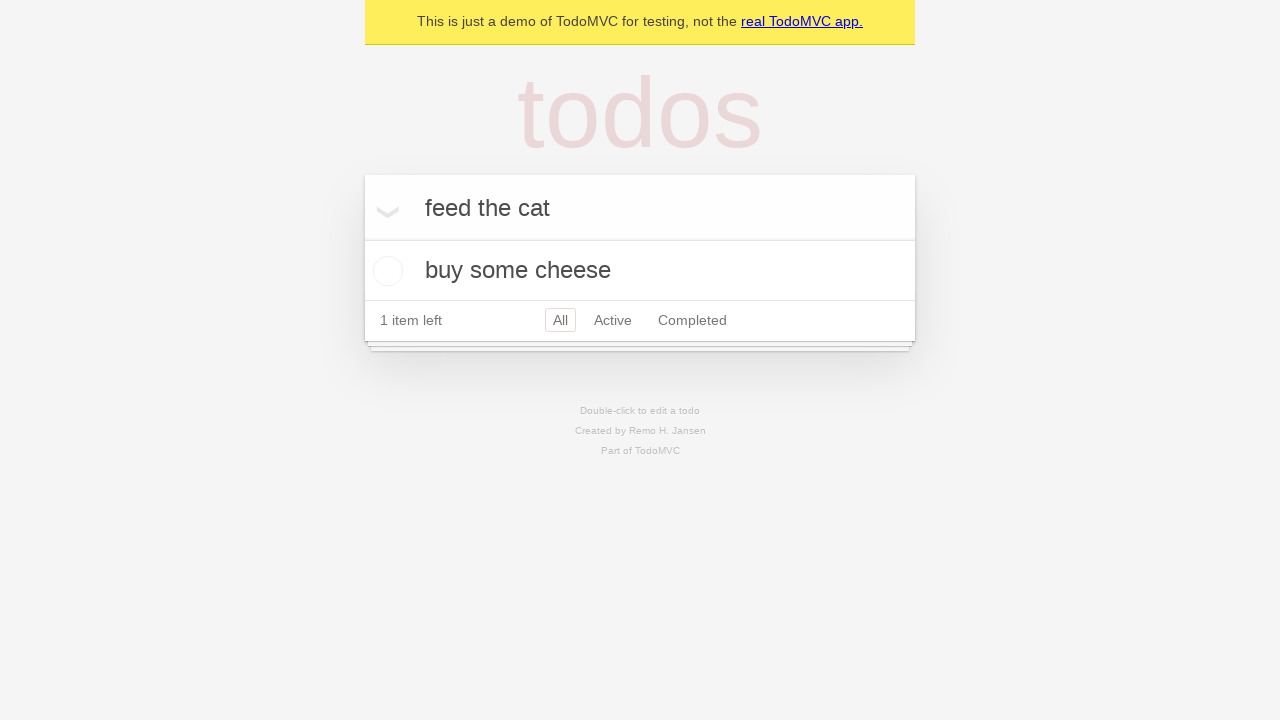

Pressed Enter to add second todo item on internal:attr=[placeholder="What needs to be done?"i]
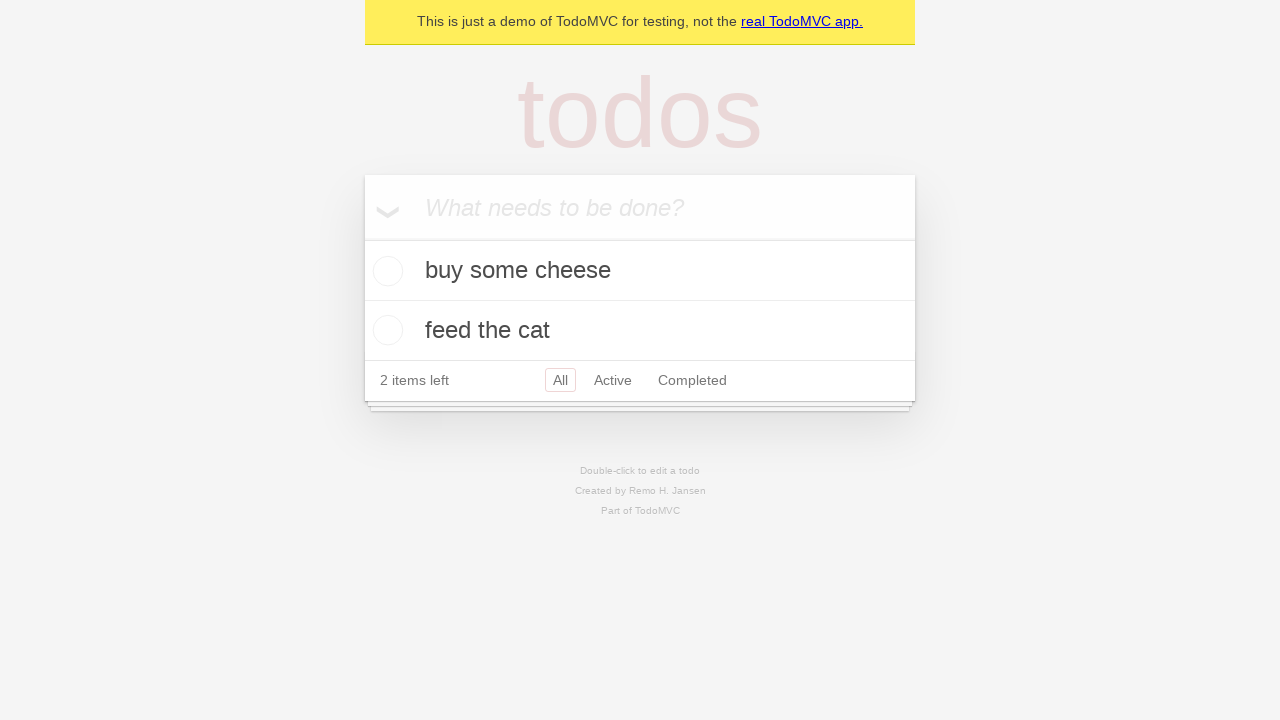

Filled todo input with 'book a doctors appointment' on internal:attr=[placeholder="What needs to be done?"i]
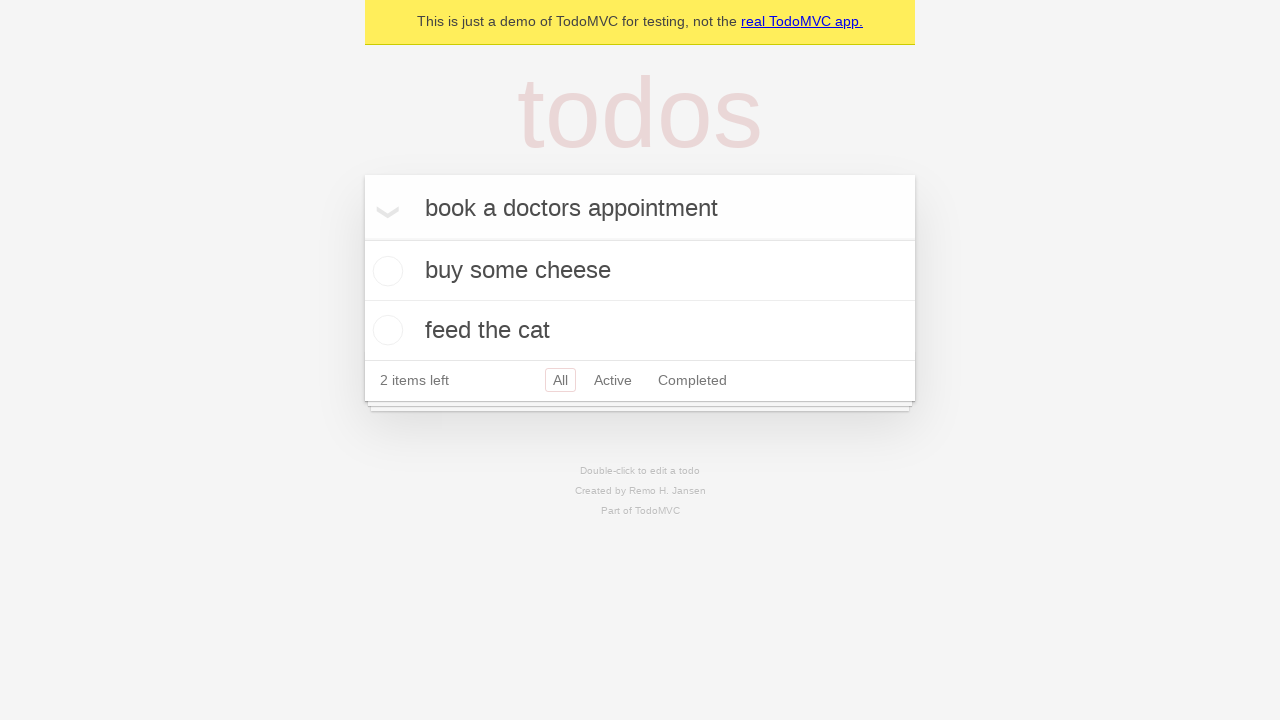

Pressed Enter to add third todo item on internal:attr=[placeholder="What needs to be done?"i]
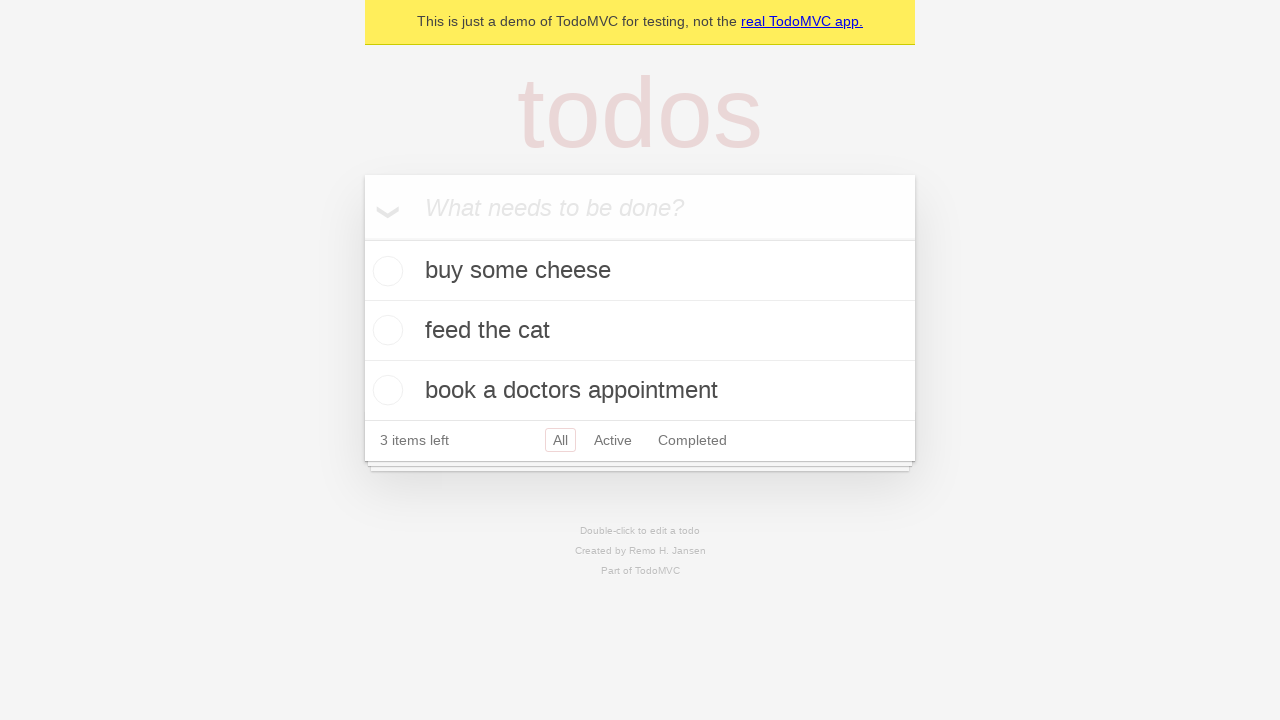

Checked the second todo item to mark it as completed at (385, 330) on internal:testid=[data-testid="todo-item"s] >> nth=1 >> internal:role=checkbox
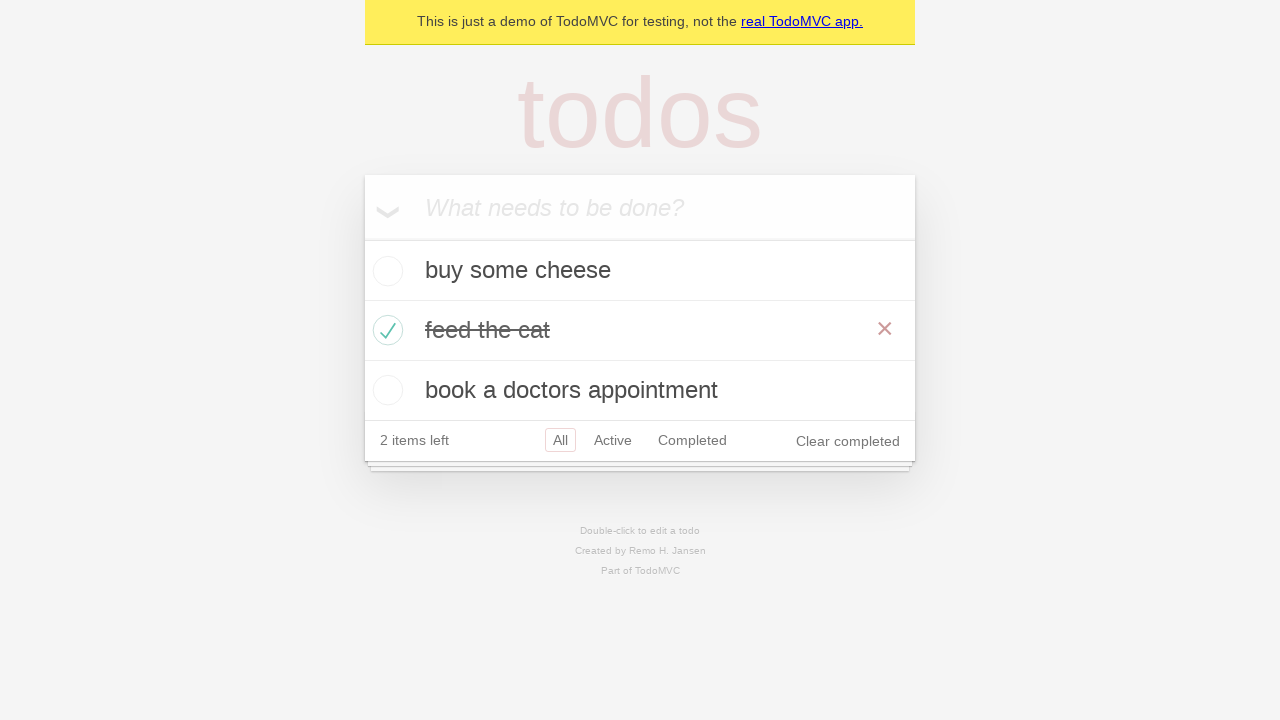

Clicked 'Clear completed' button to remove completed items at (848, 441) on internal:role=button[name="Clear completed"i]
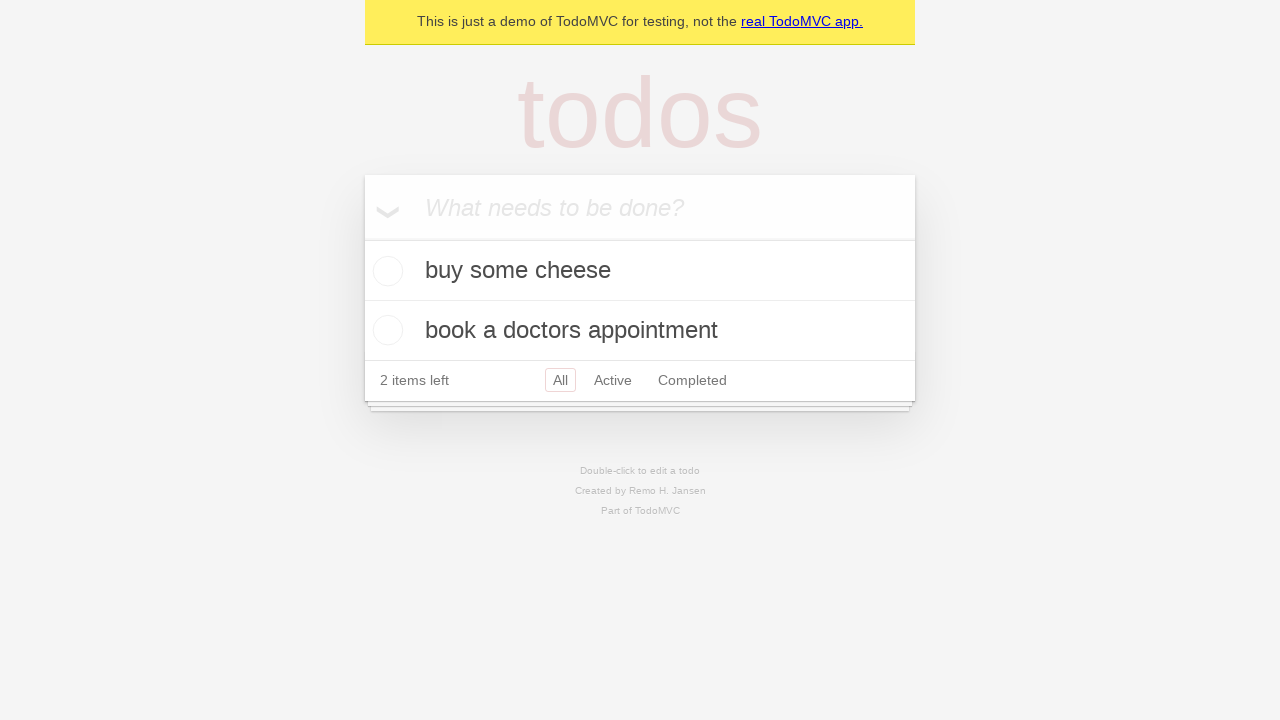

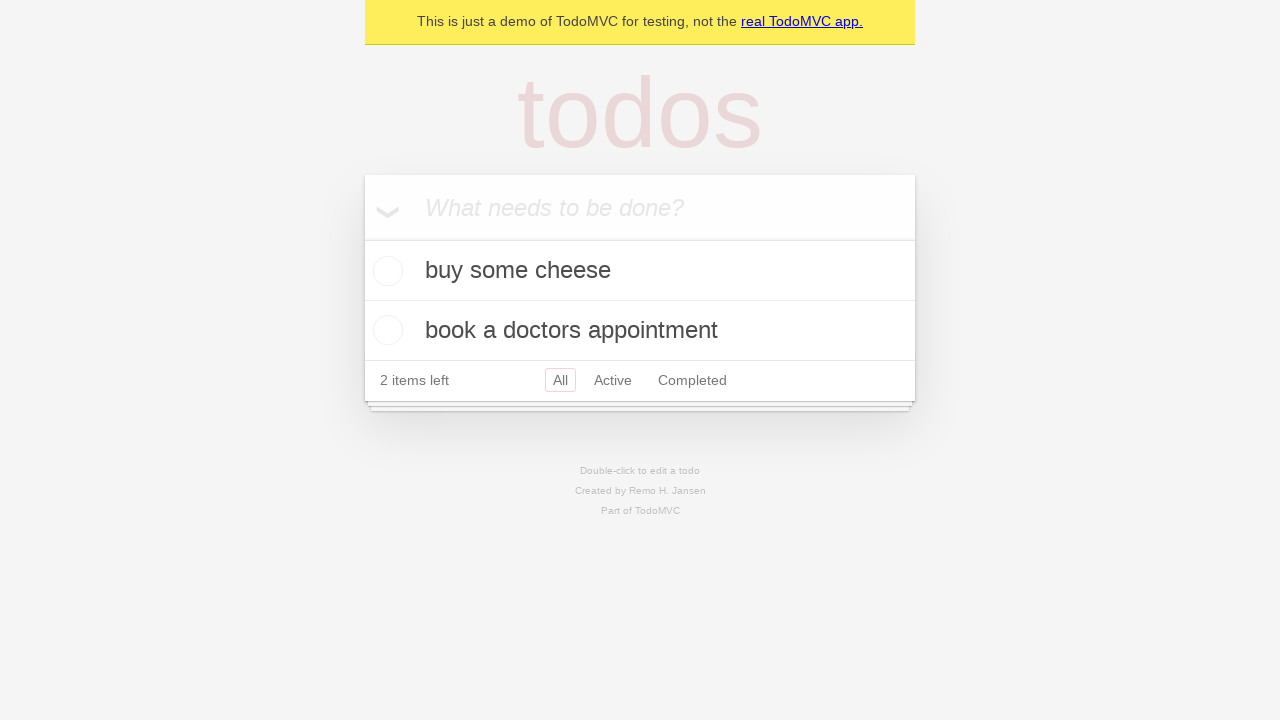